Tests multiple window handling by filling a form field and clicking a link that opens a new window

Starting URL: https://prafpawar11.github.io/multiplewindows.html

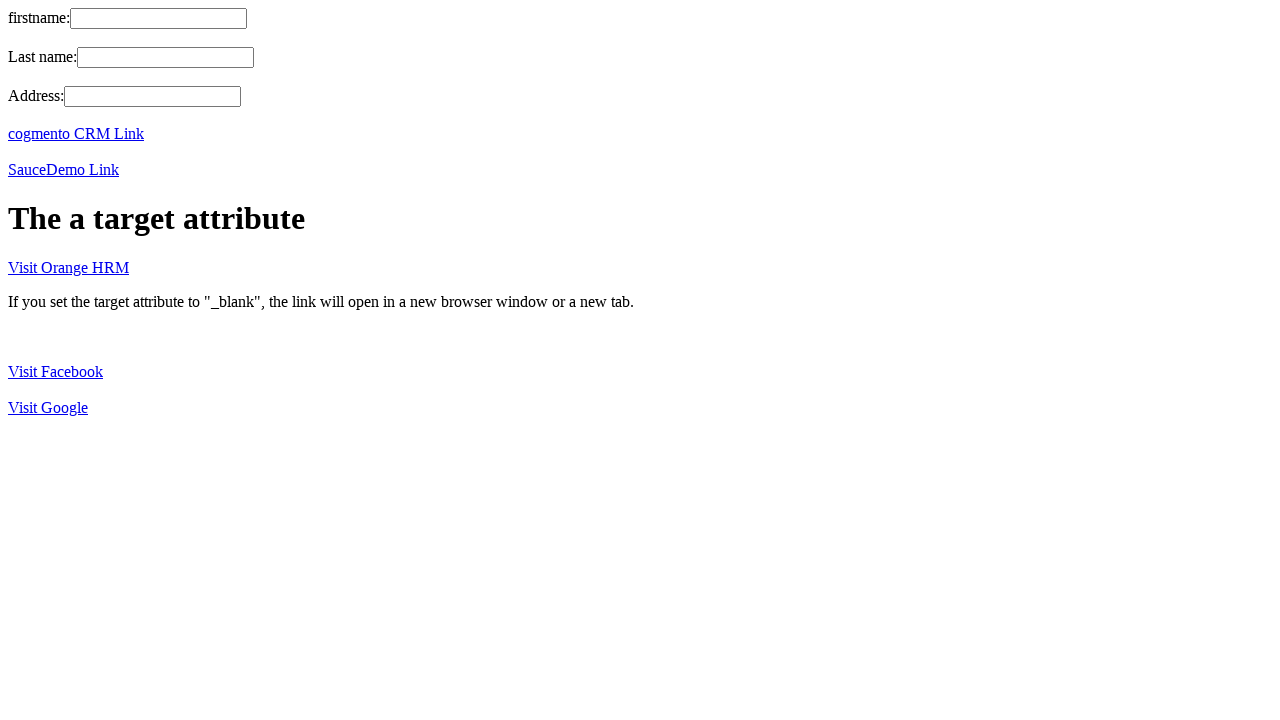

Filled firstname field with 'Shriya' on input[name='fname']
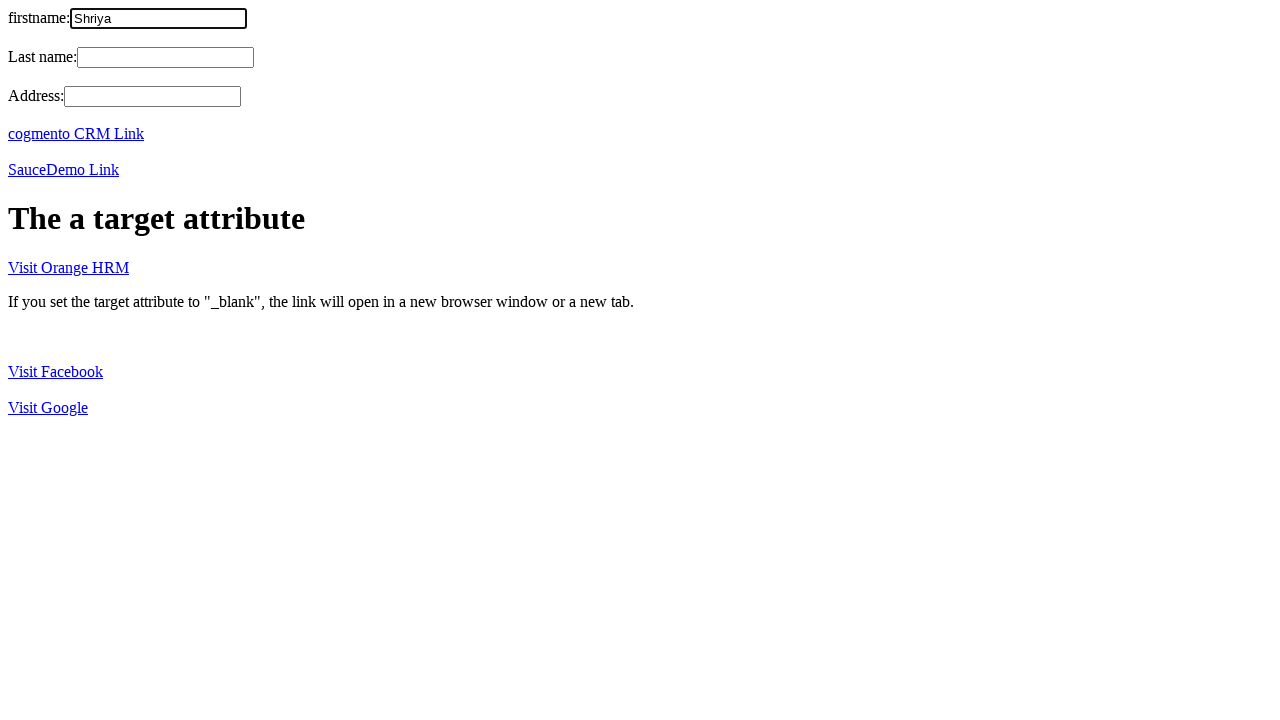

Clicked Orange HRM link to open new window at (68, 267) on a:has-text('Visit Orange HRM')
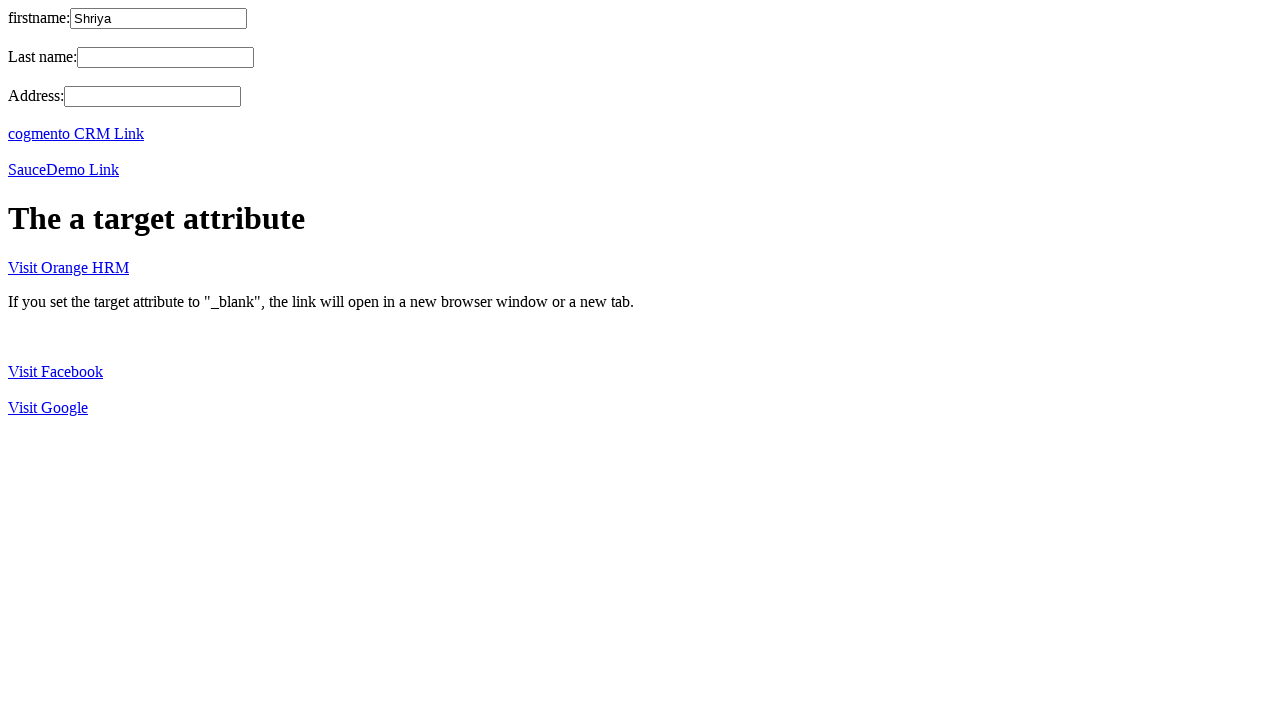

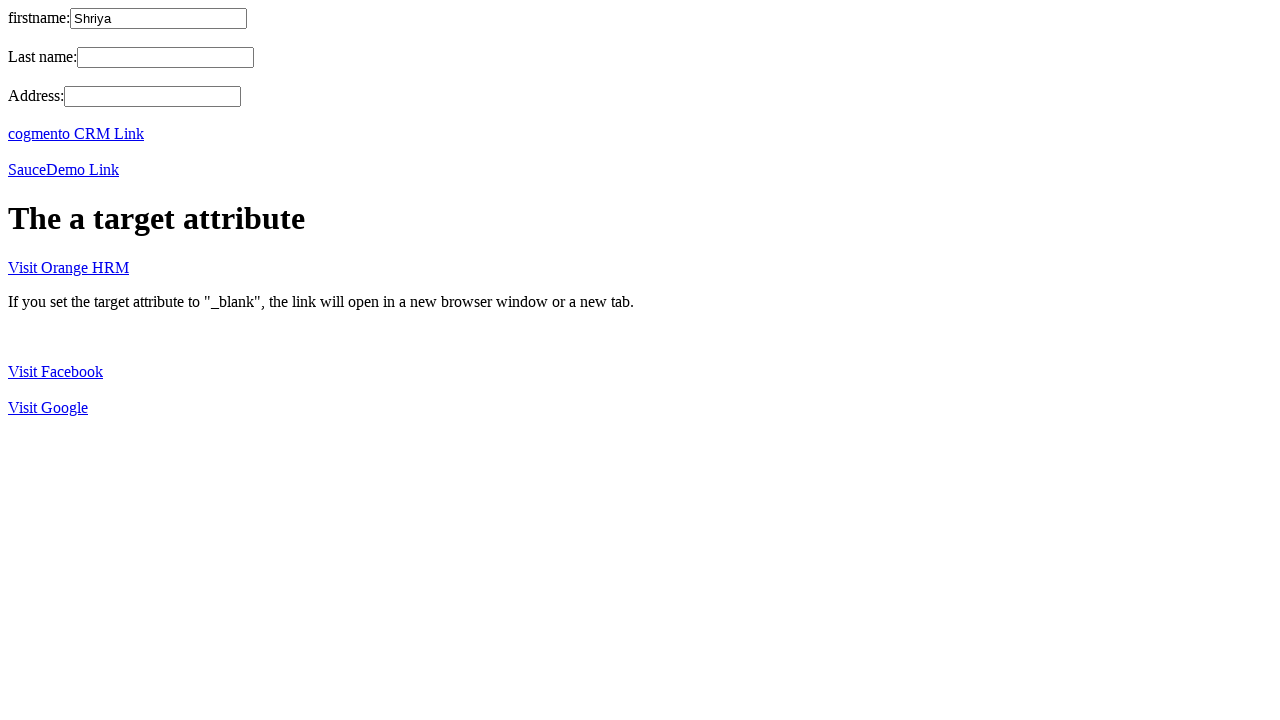